Tests window switching functionality by clicking on Help link which opens a new window, then switches between parent and child windows

Starting URL: https://accounts.google.com/signup

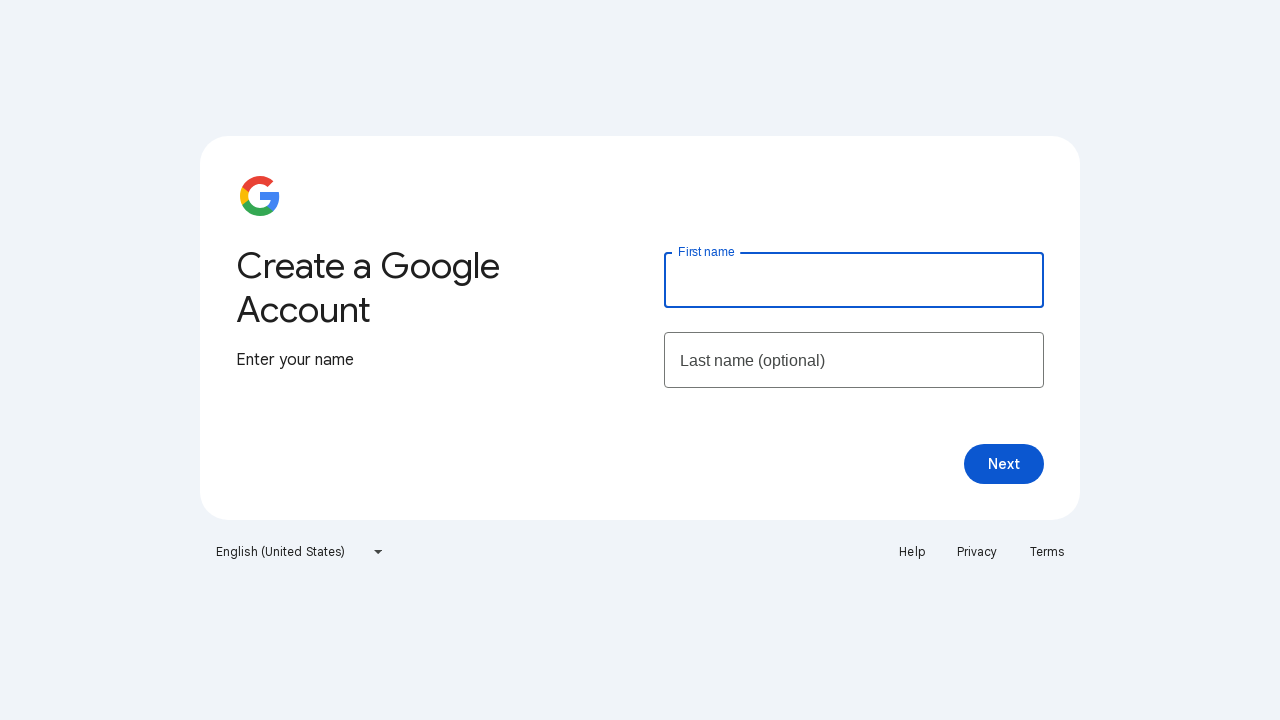

Clicked Help link which opened a new window at (912, 552) on xpath=//a[contains(text(),'Help')]
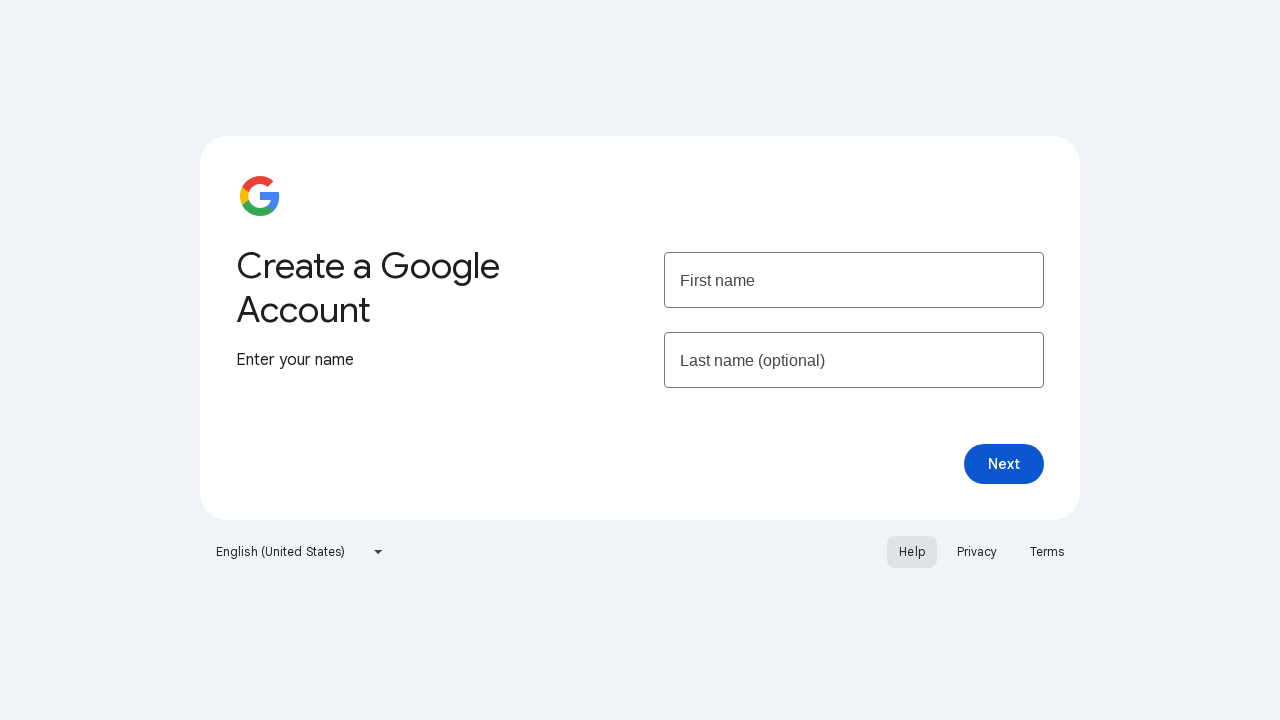

New window/tab instance captured
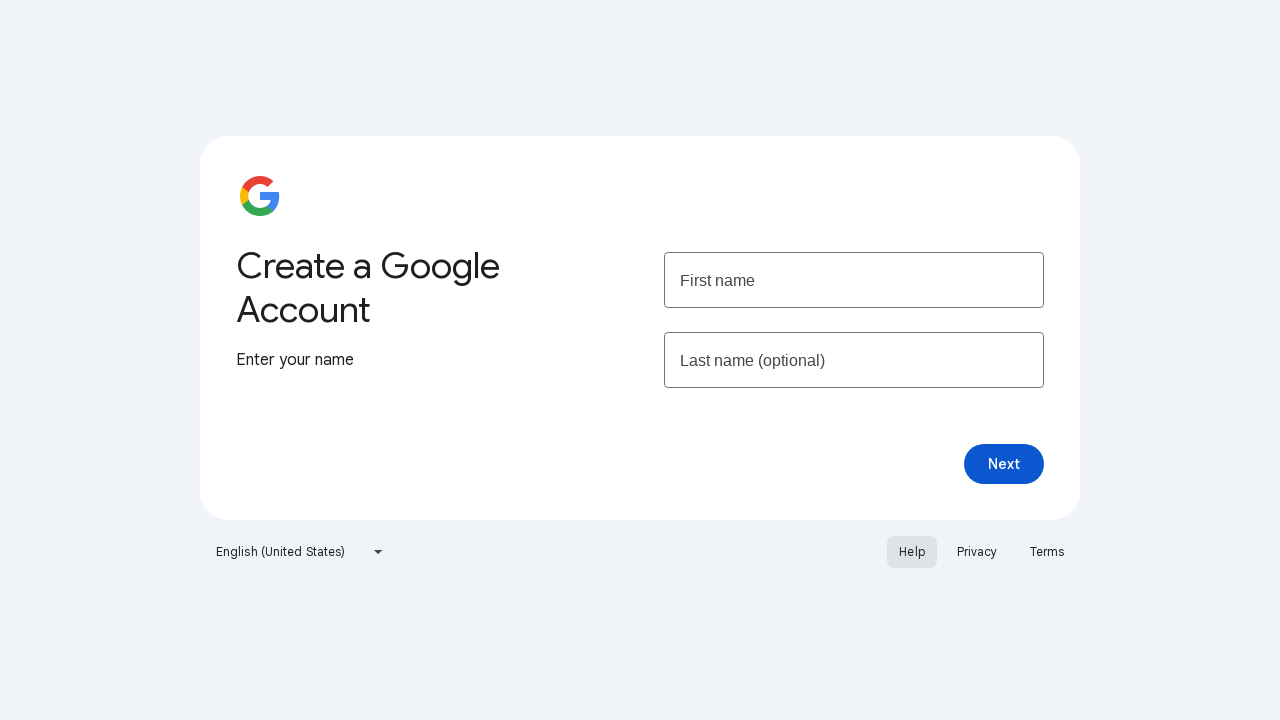

Retrieved parent window title: Create your Google Account
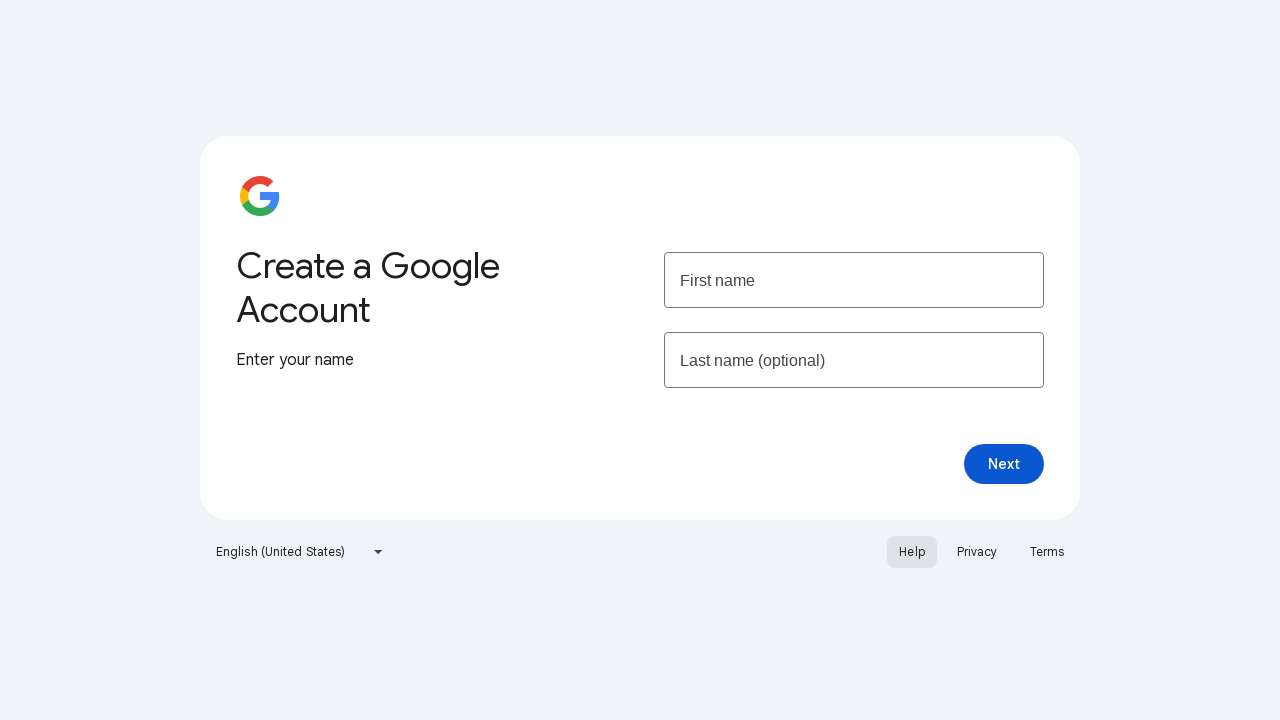

Switched to child window and retrieved title: Google Account Help
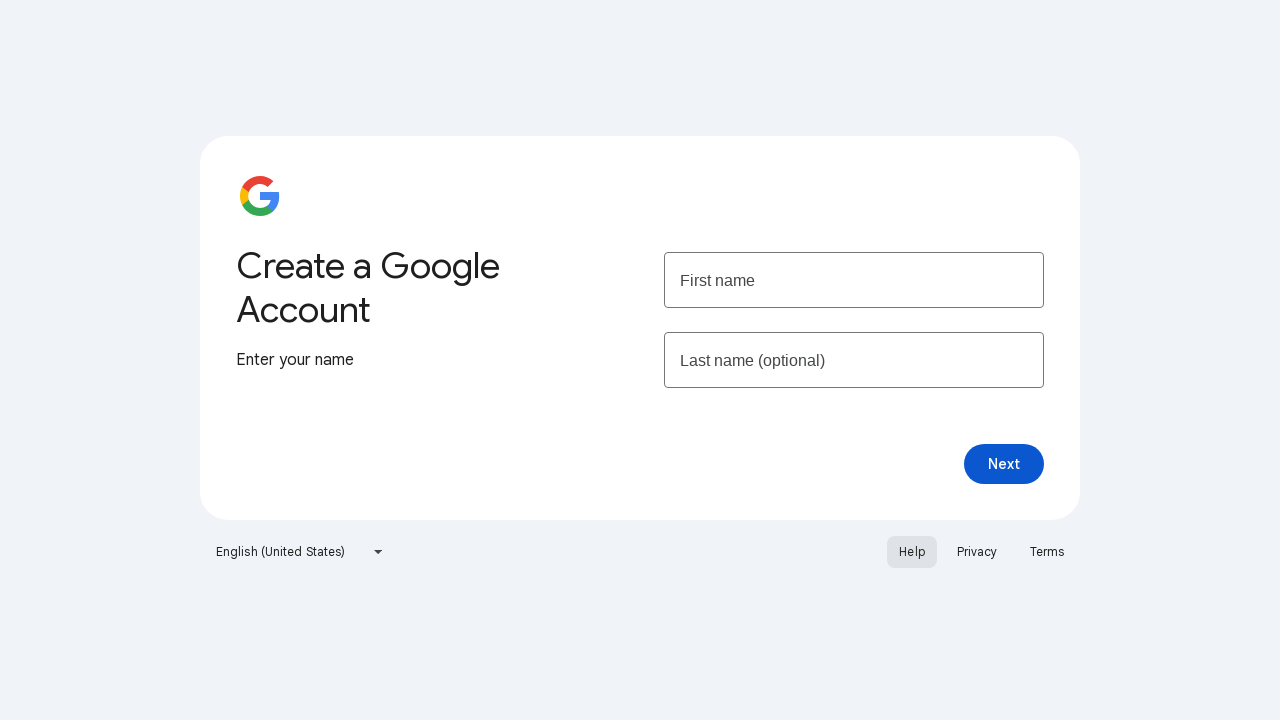

Switched back to parent window with title: Create your Google Account
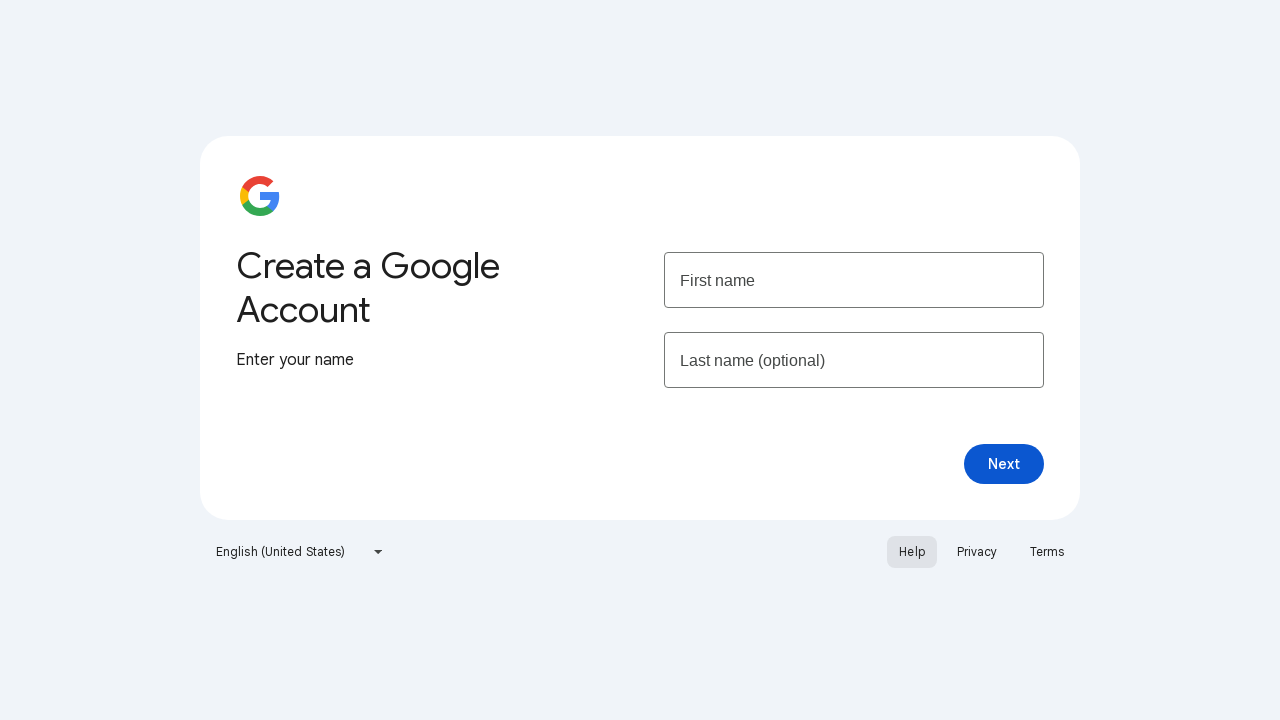

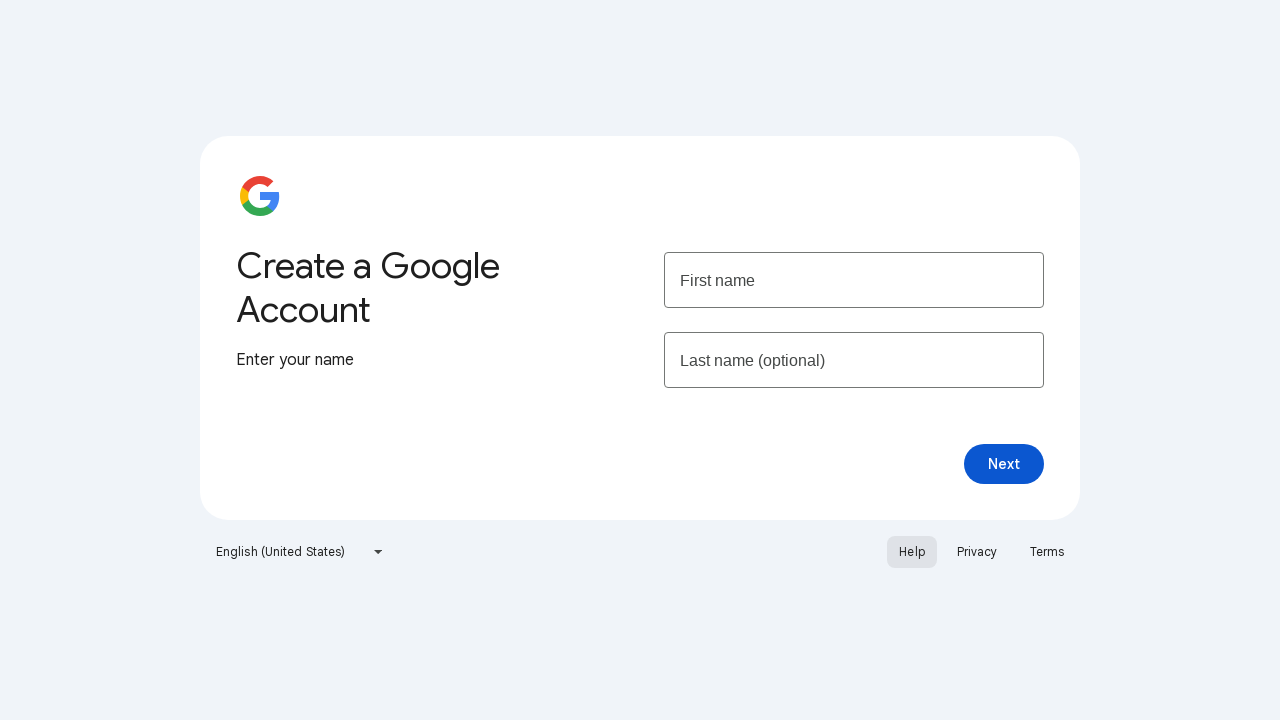